Tests clicking the Personal demo button and verifies the placeholder text disappears

Starting URL: https://neuronpedia.org/gemma-scope#microscope

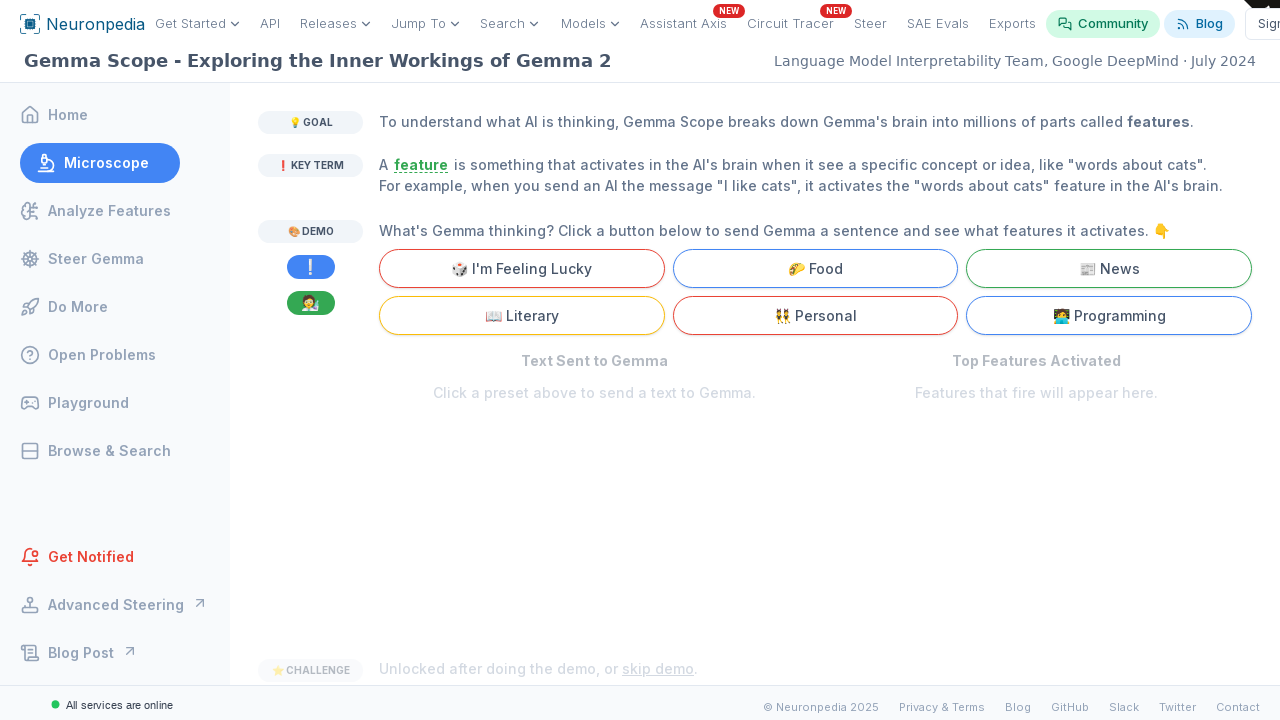

Clicked the Personal demo button at (815, 316) on internal:text="Personal"i
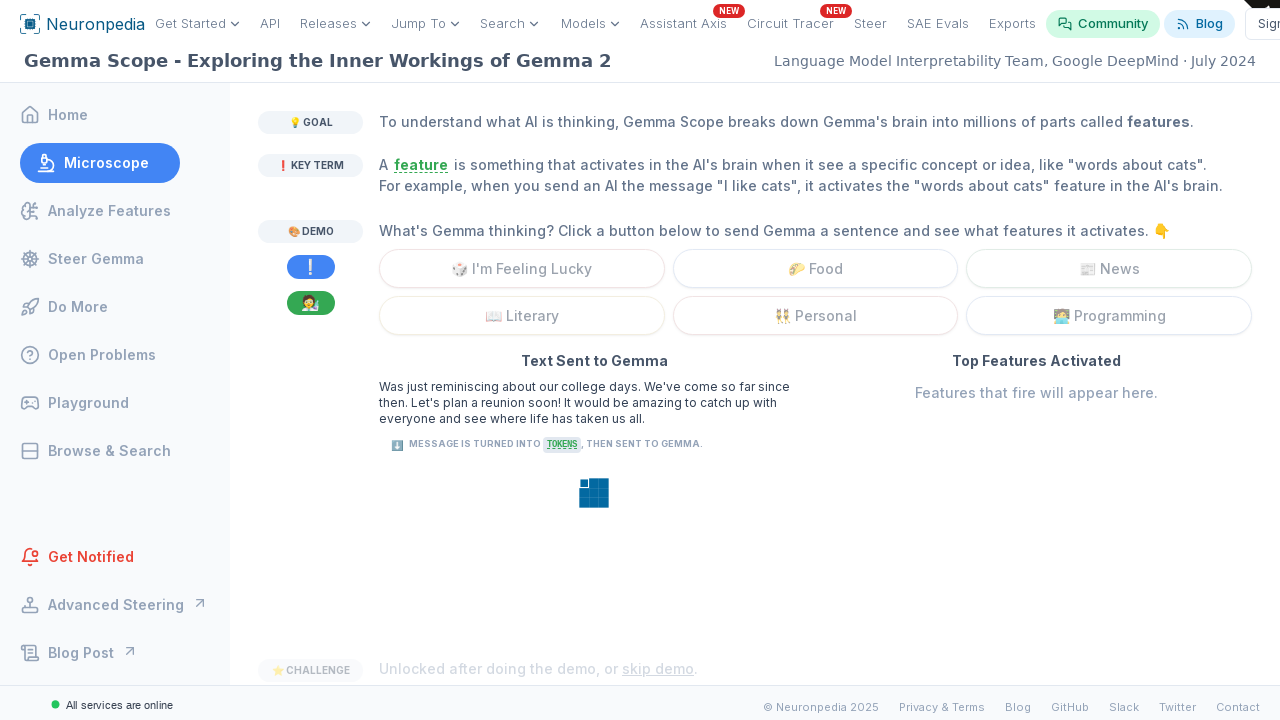

Placeholder text 'Click a preset above to send a text to Gemma' disappeared, demo loaded
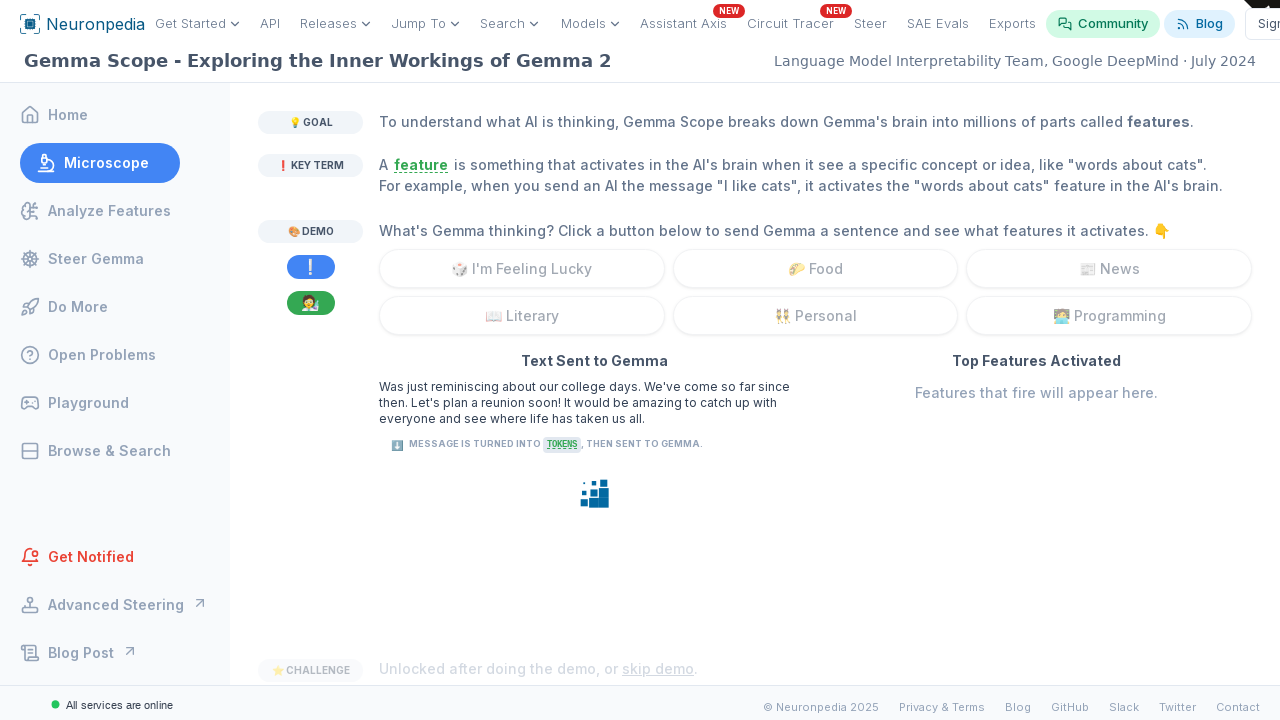

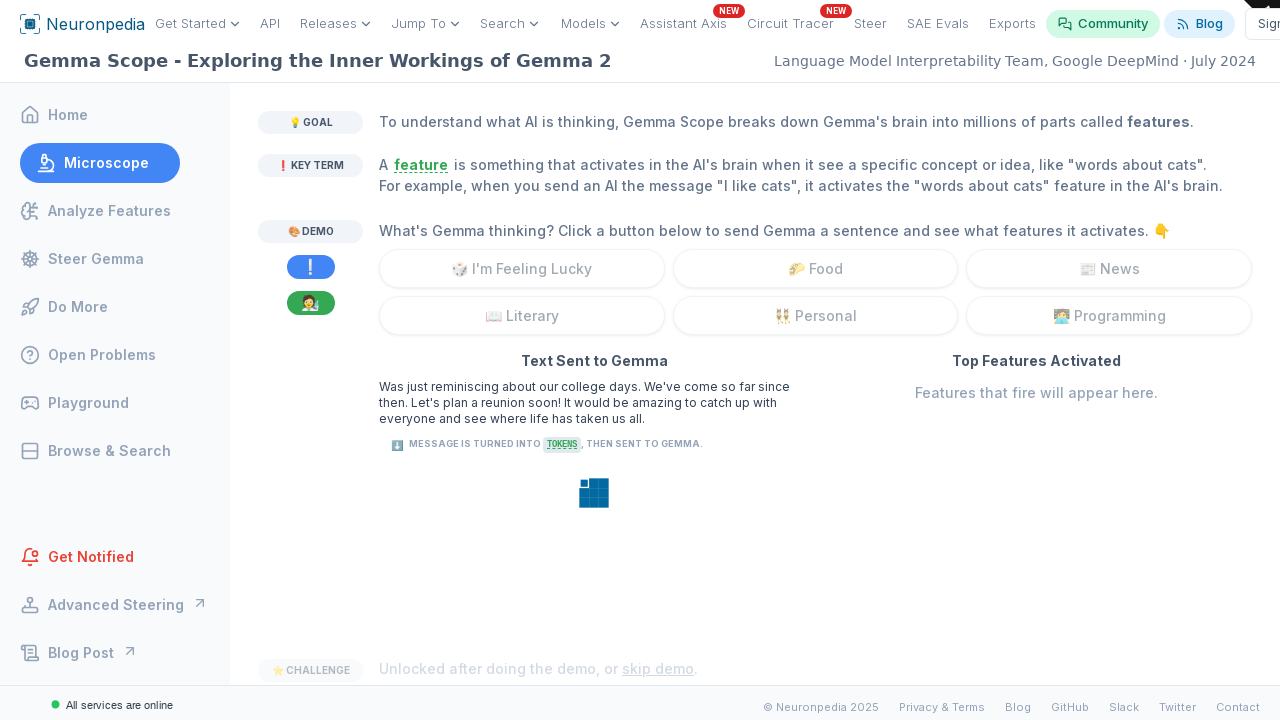